Tests an e-commerce site's search and add-to-cart functionality by searching for products containing "ca" and adding Capsicum to cart

Starting URL: https://rahulshettyacademy.com/seleniumPractise/#/

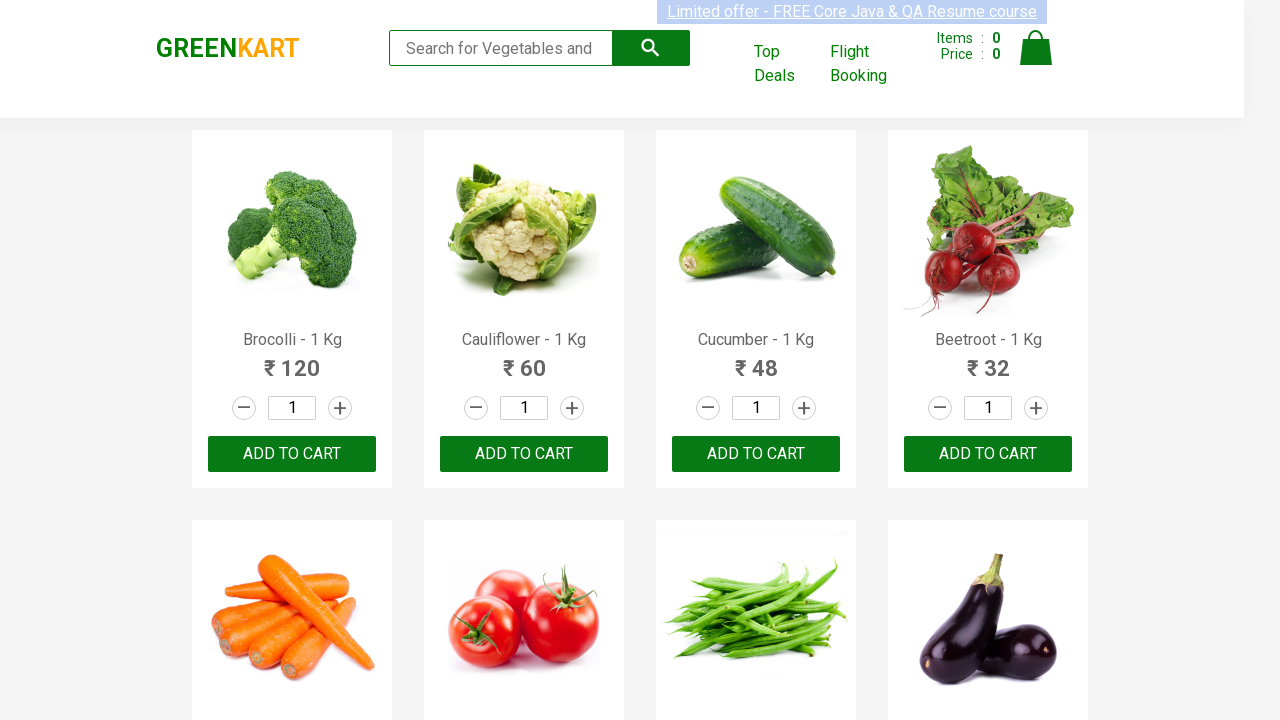

Filled search field with 'ca' on .search-keyword
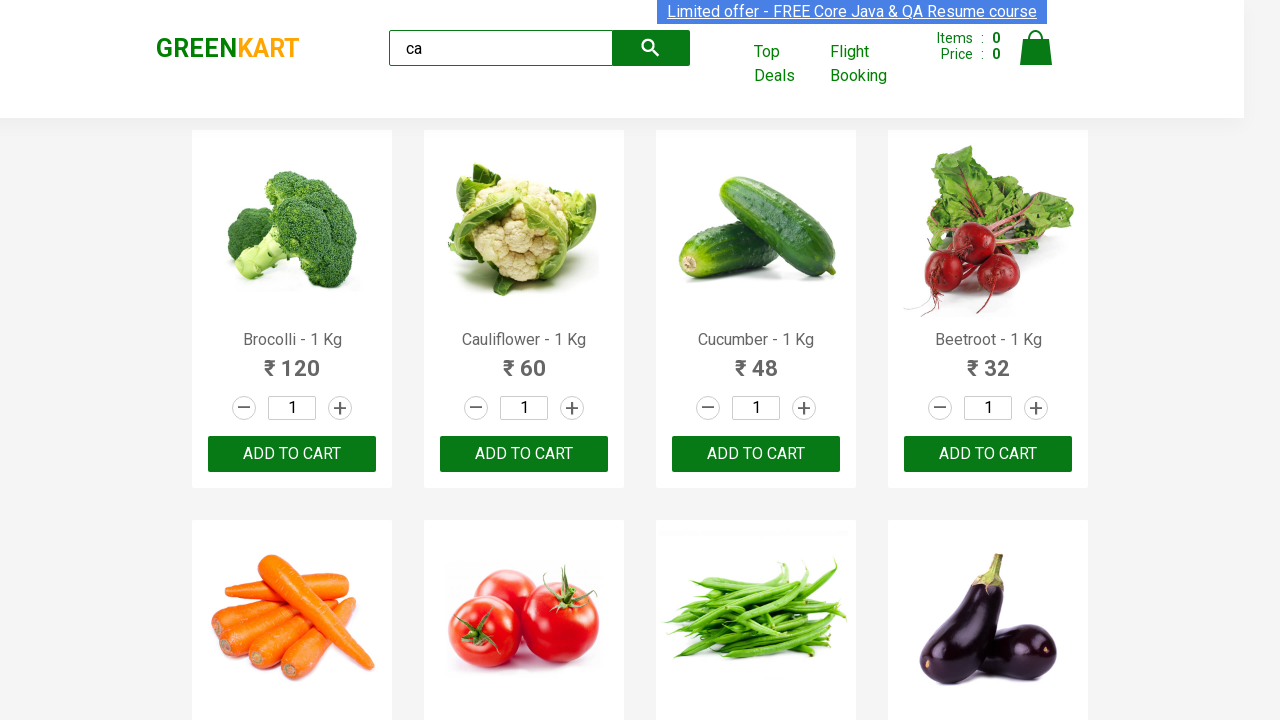

Waited for filtered products to load
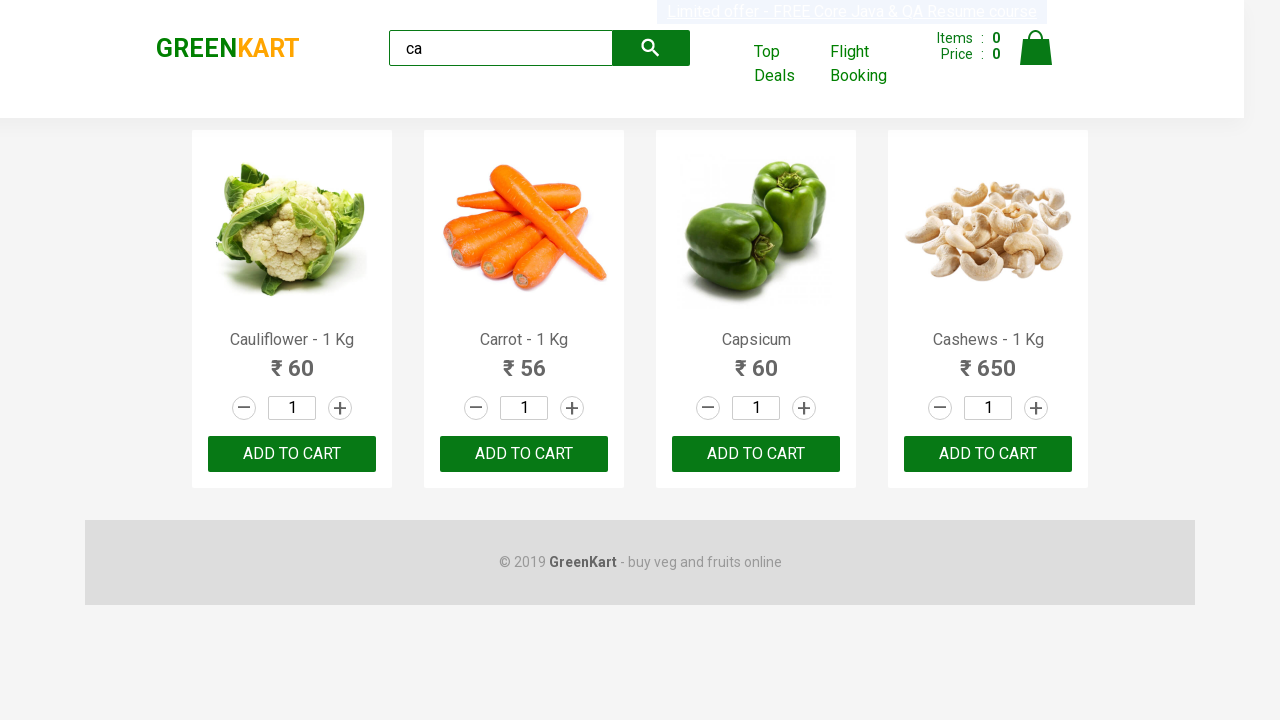

Retrieved all product elements from search results
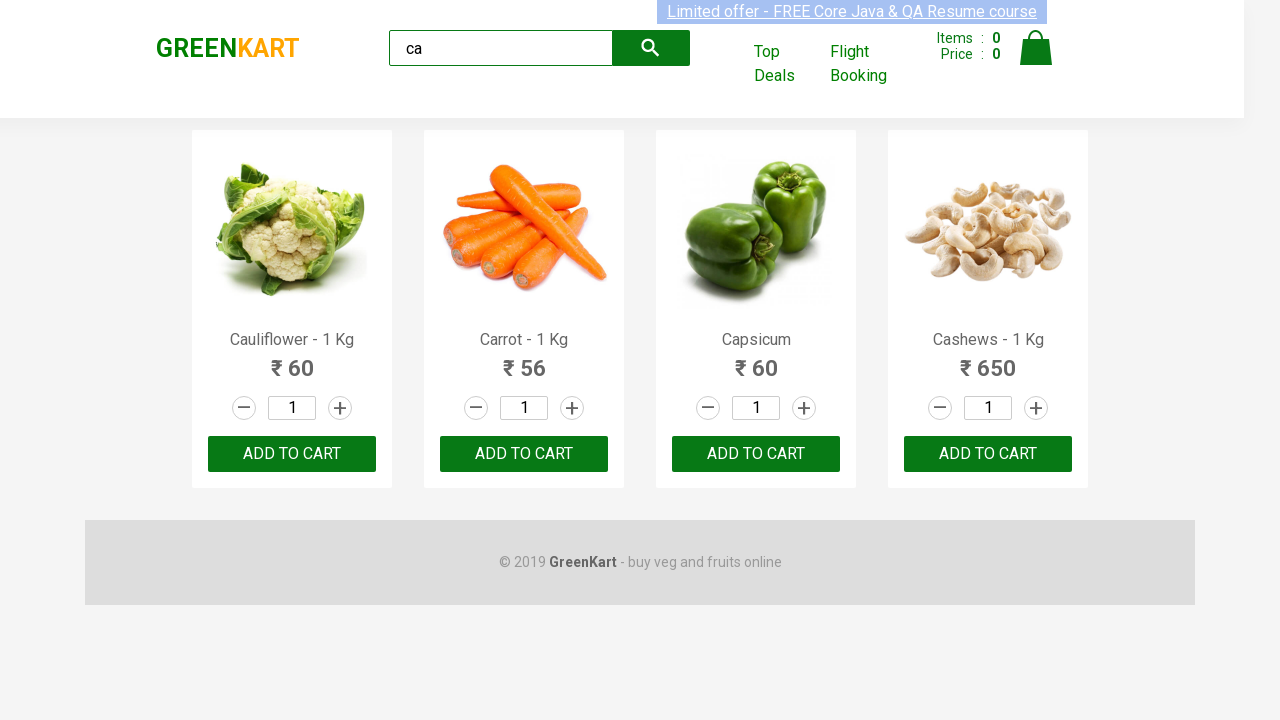

Retrieved product name: 'Cauliflower - 1 Kg'
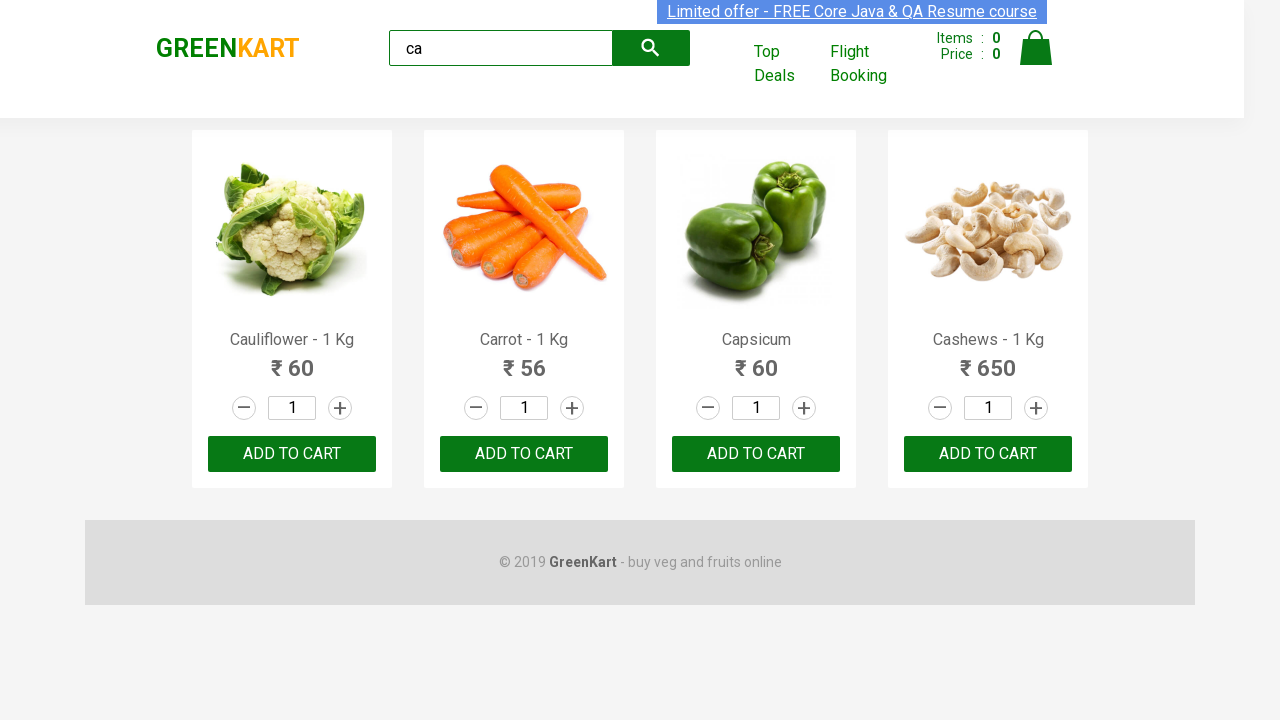

Retrieved product name: 'Carrot - 1 Kg'
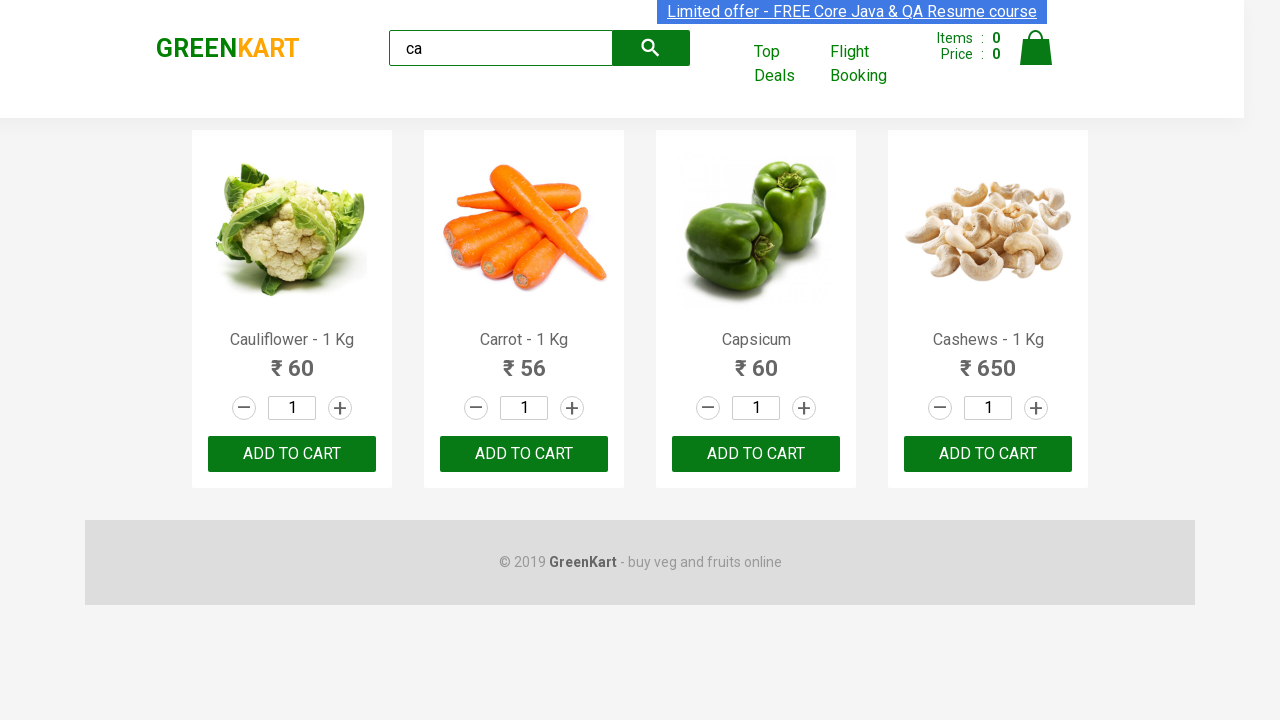

Retrieved product name: 'Capsicum'
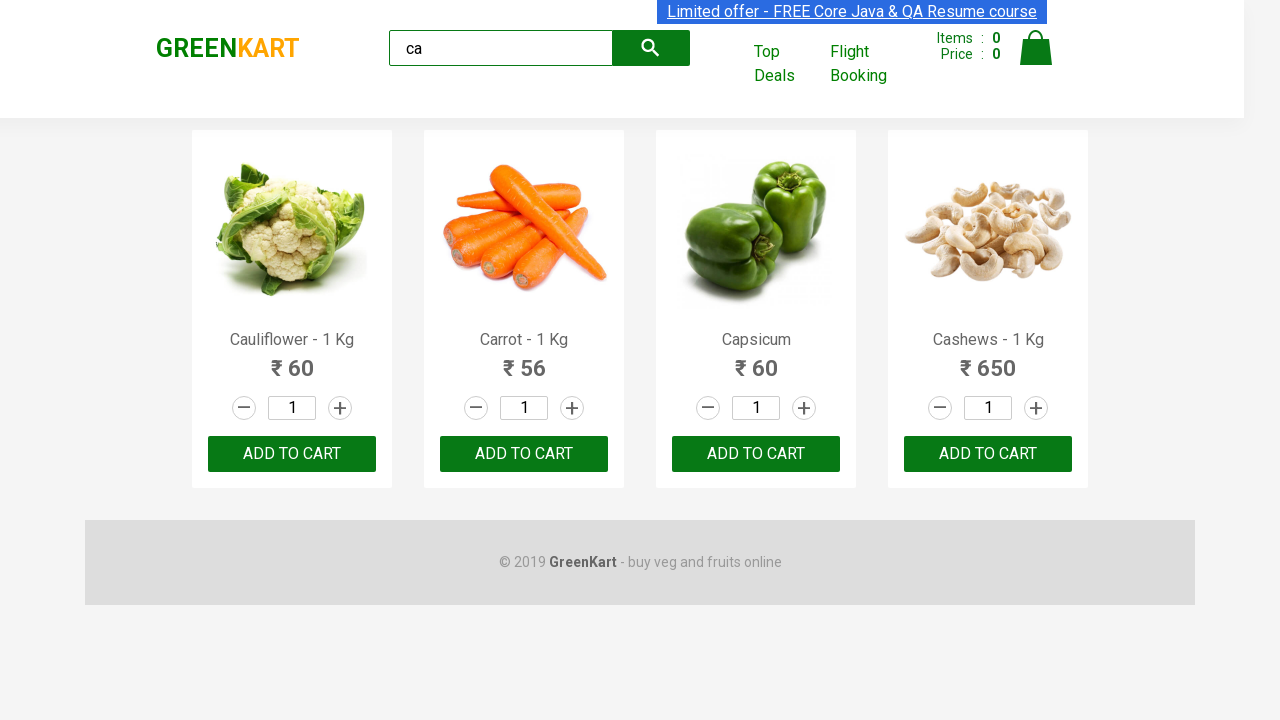

Clicked add to cart button for Capsicum at (756, 454) on .products .product >> nth=2 >> button
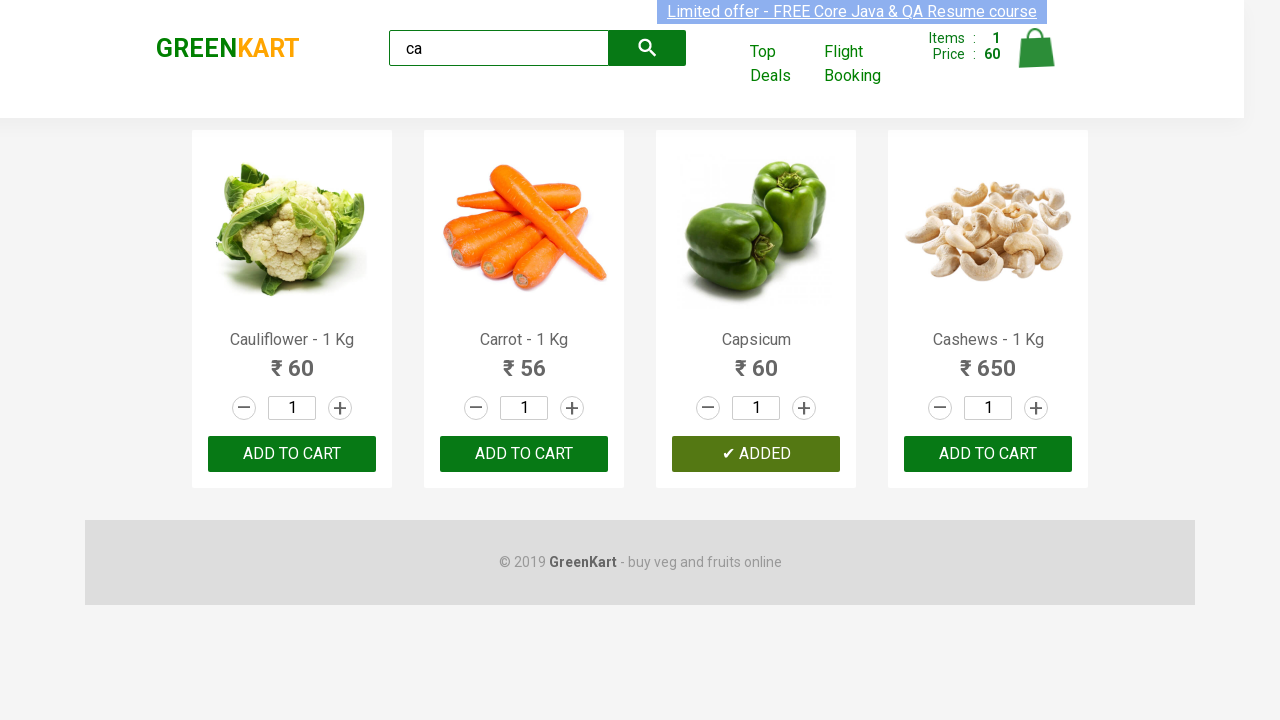

Waited for brand logo to appear
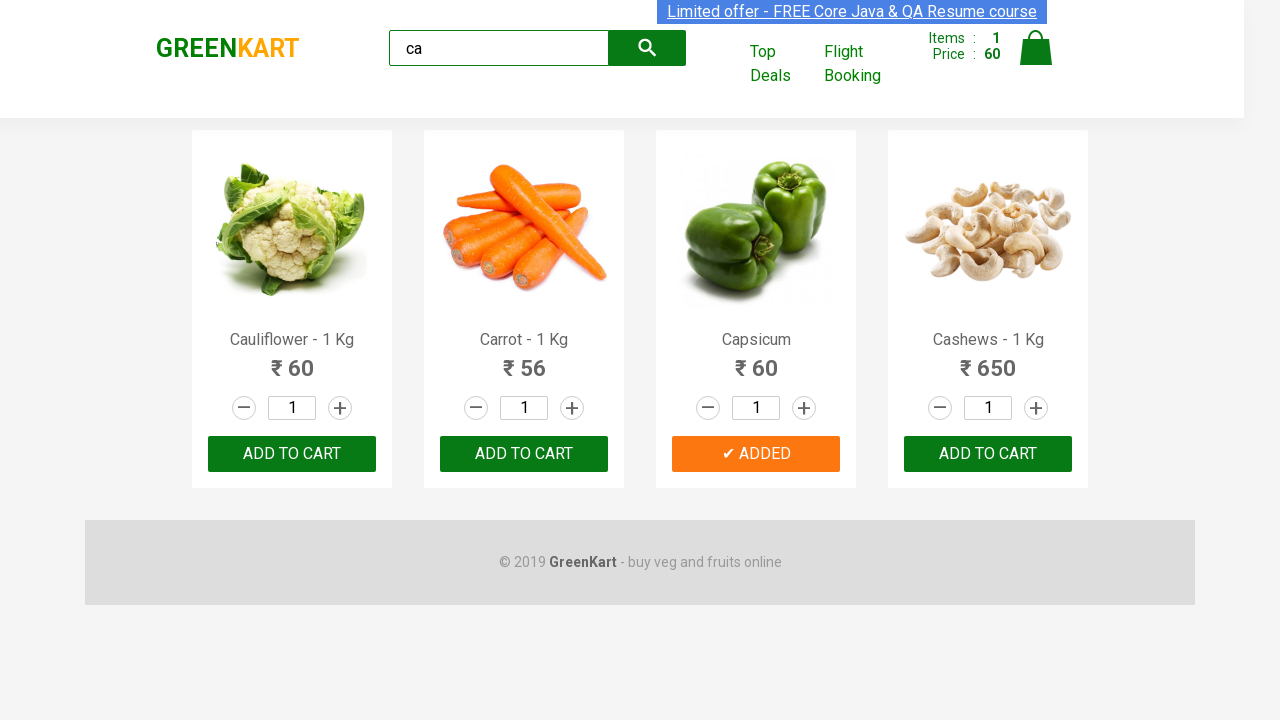

Verified brand text is 'GREENKART'
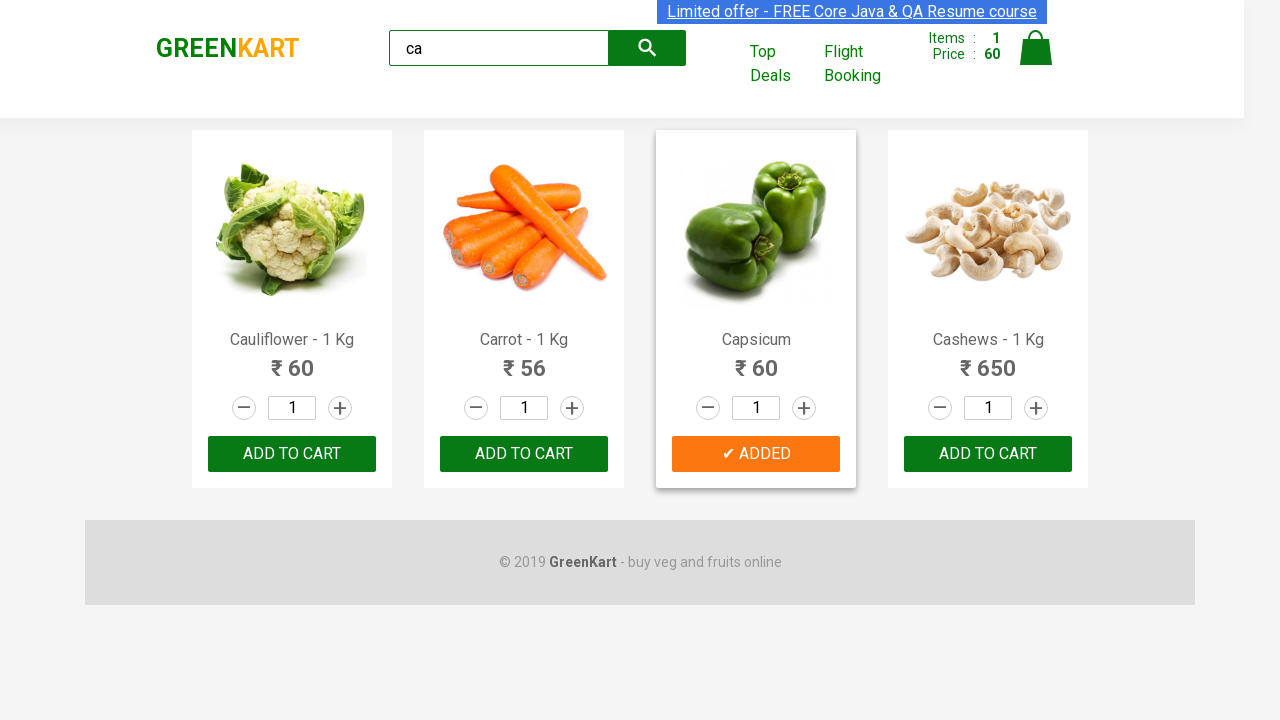

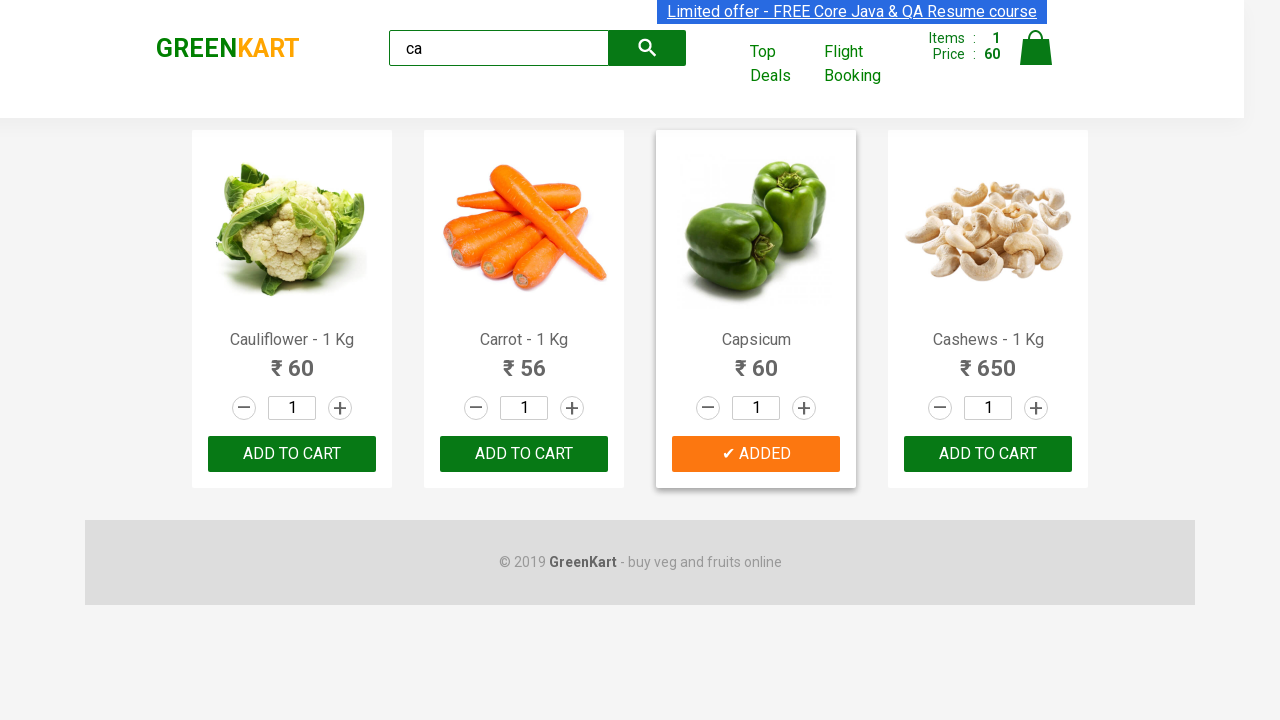